Tests switching between browser windows by clicking a link that opens a new window, then switching to the new window and verifying the header text.

Starting URL: https://the-internet.herokuapp.com/windows

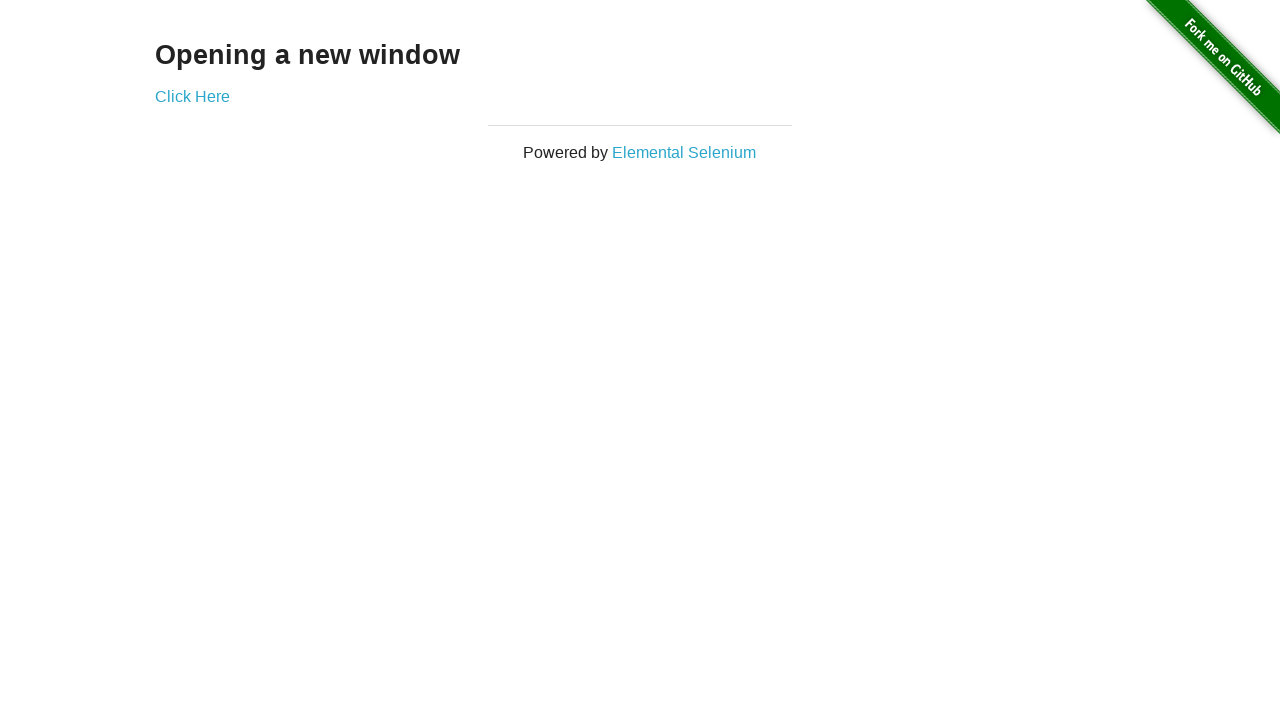

Clicked 'Click Here' link to open new window at (192, 96) on xpath=//a[.='Click Here']
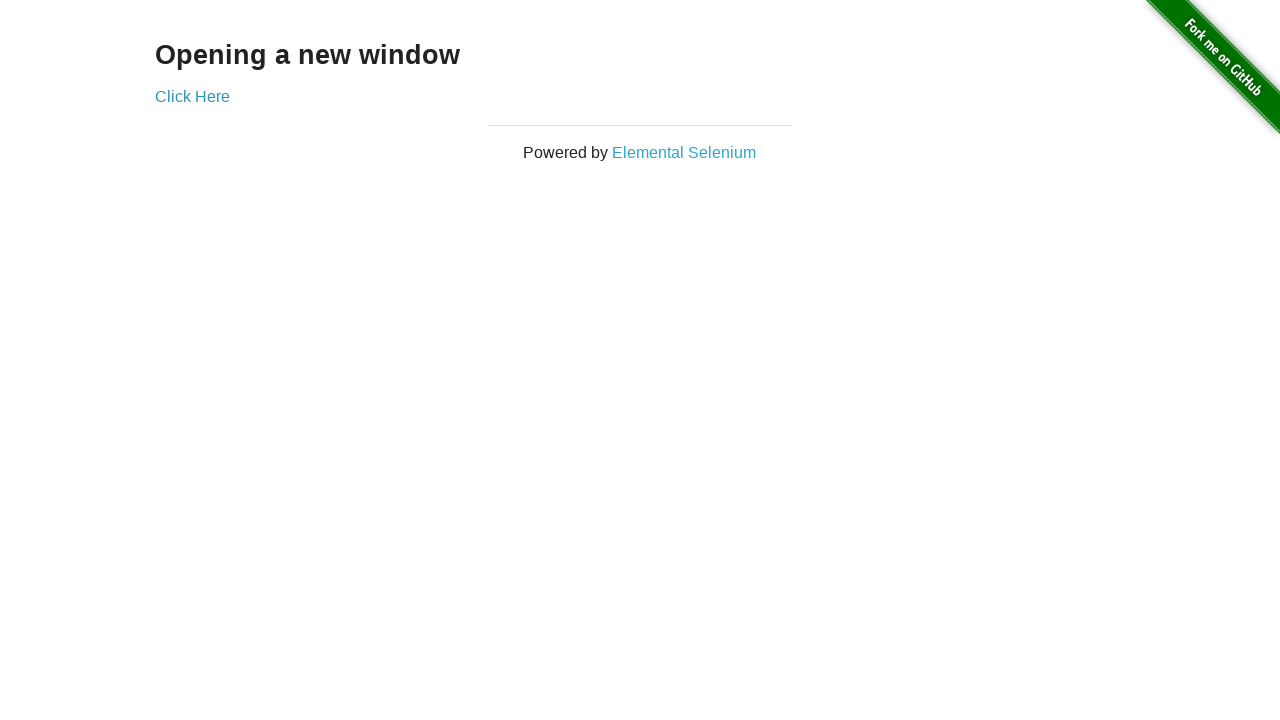

New window opened and captured
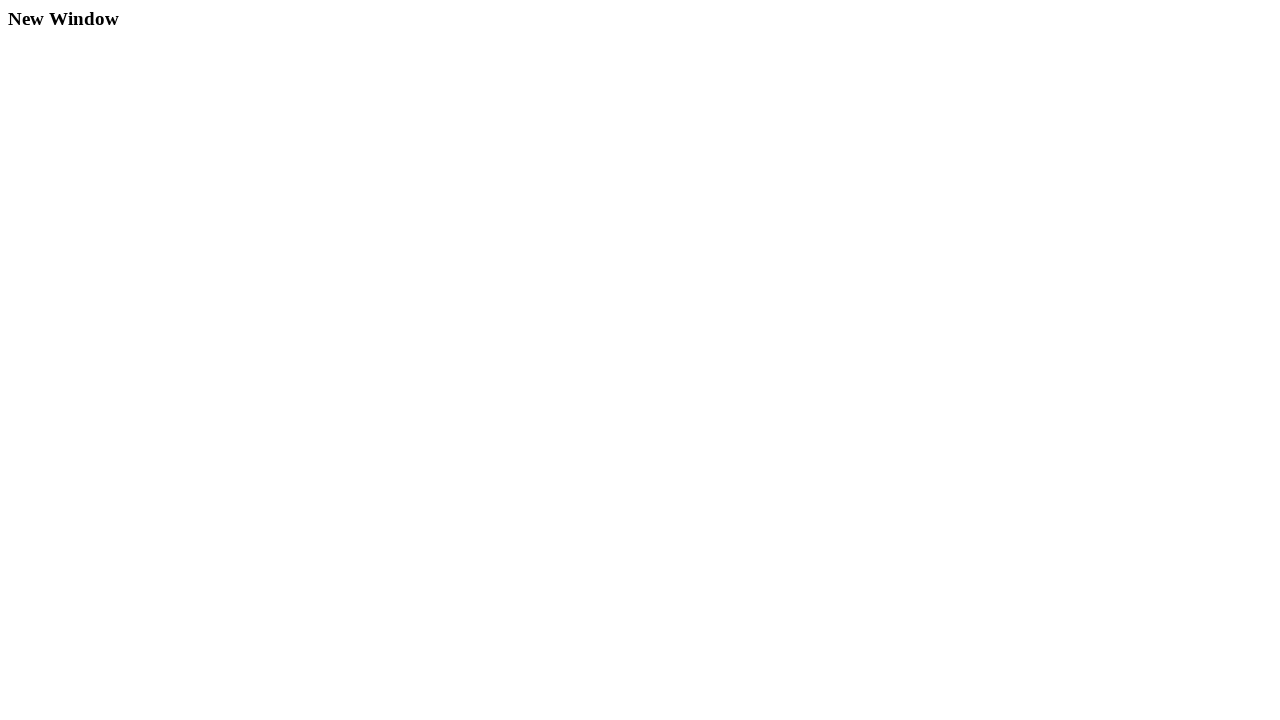

Waited for new page to load
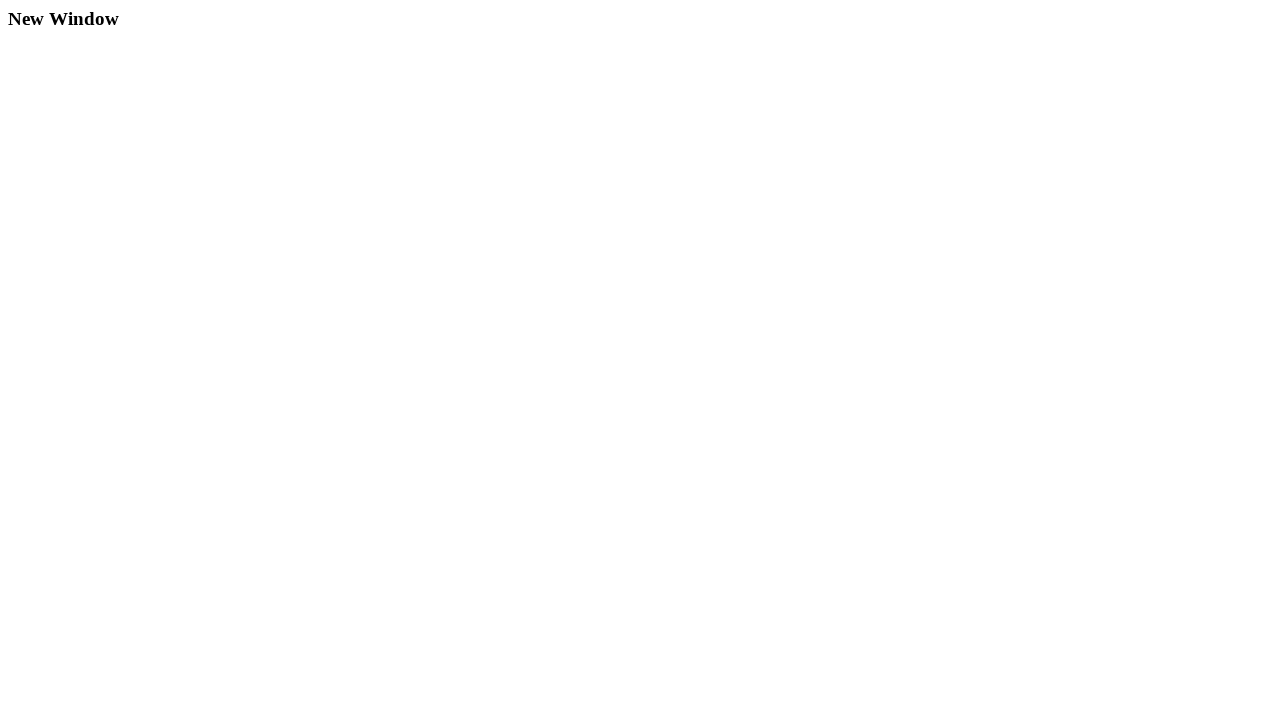

Located header element 'New Window'
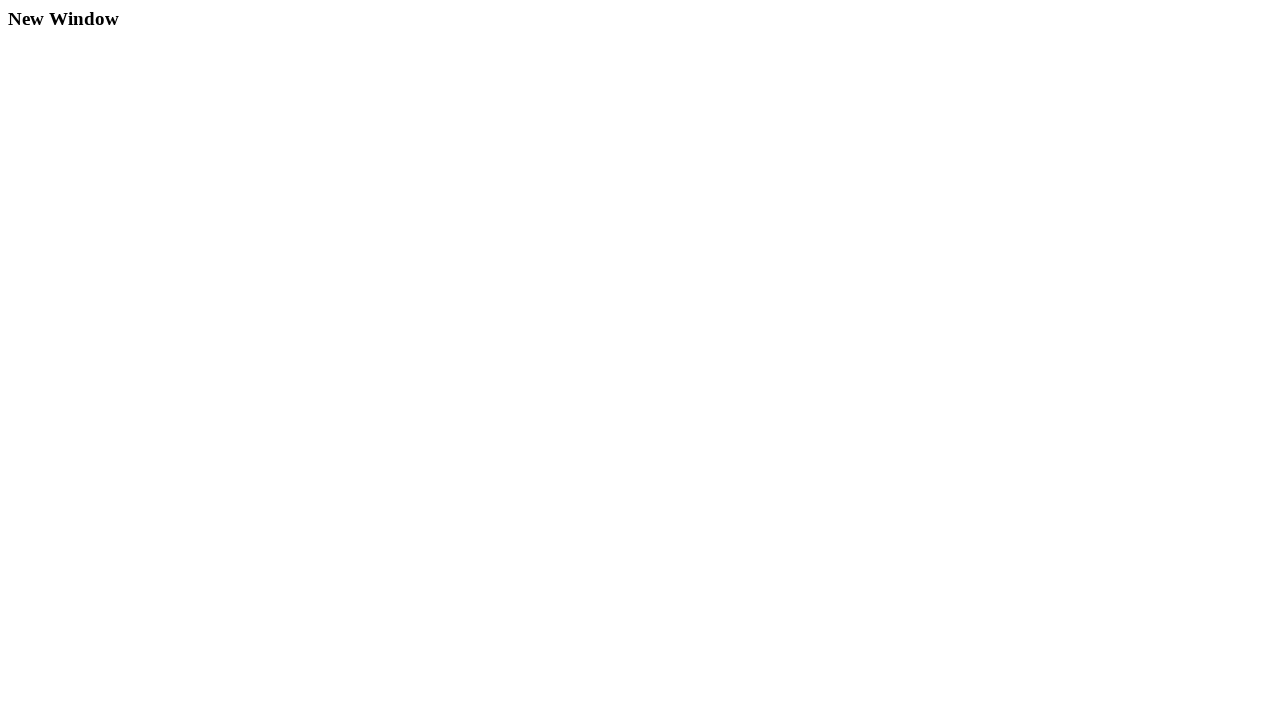

Verified header text is 'New Window'
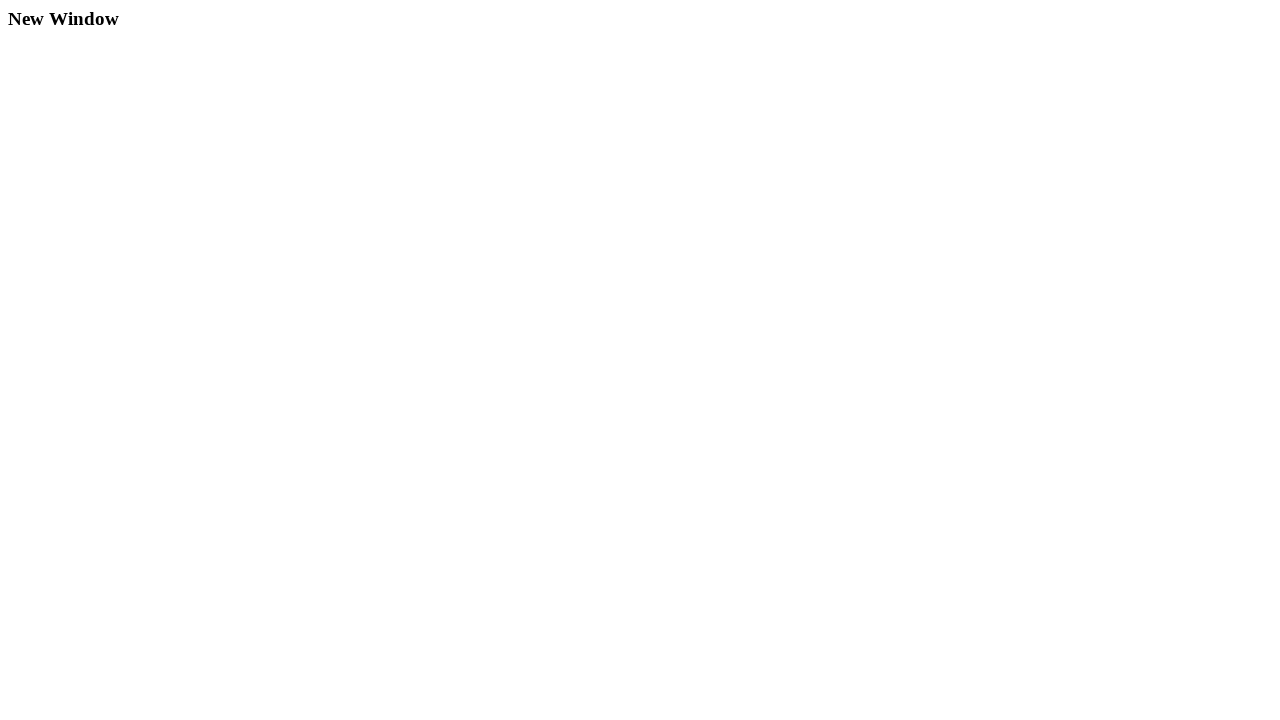

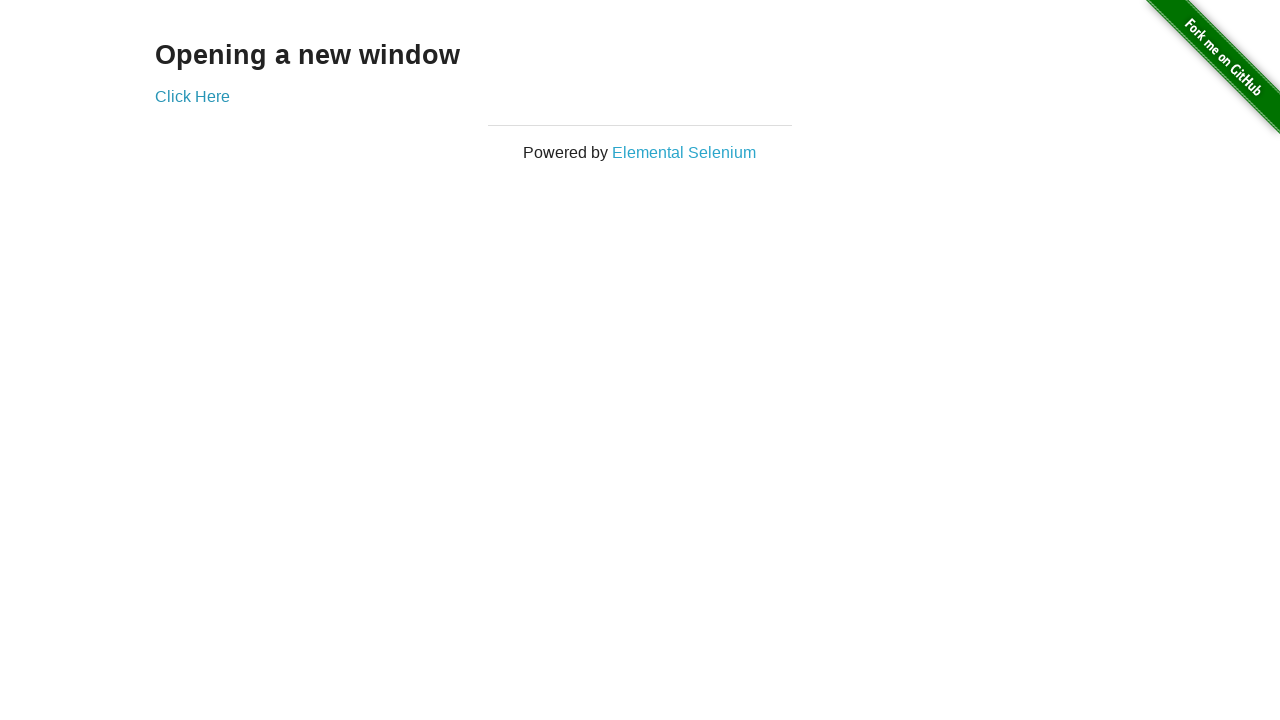